Tests the "Forgot your password" functionality by navigating to the login page and clicking the password reset link to verify navigation to the password reset page.

Starting URL: https://opensource-demo.orangehrmlive.com/

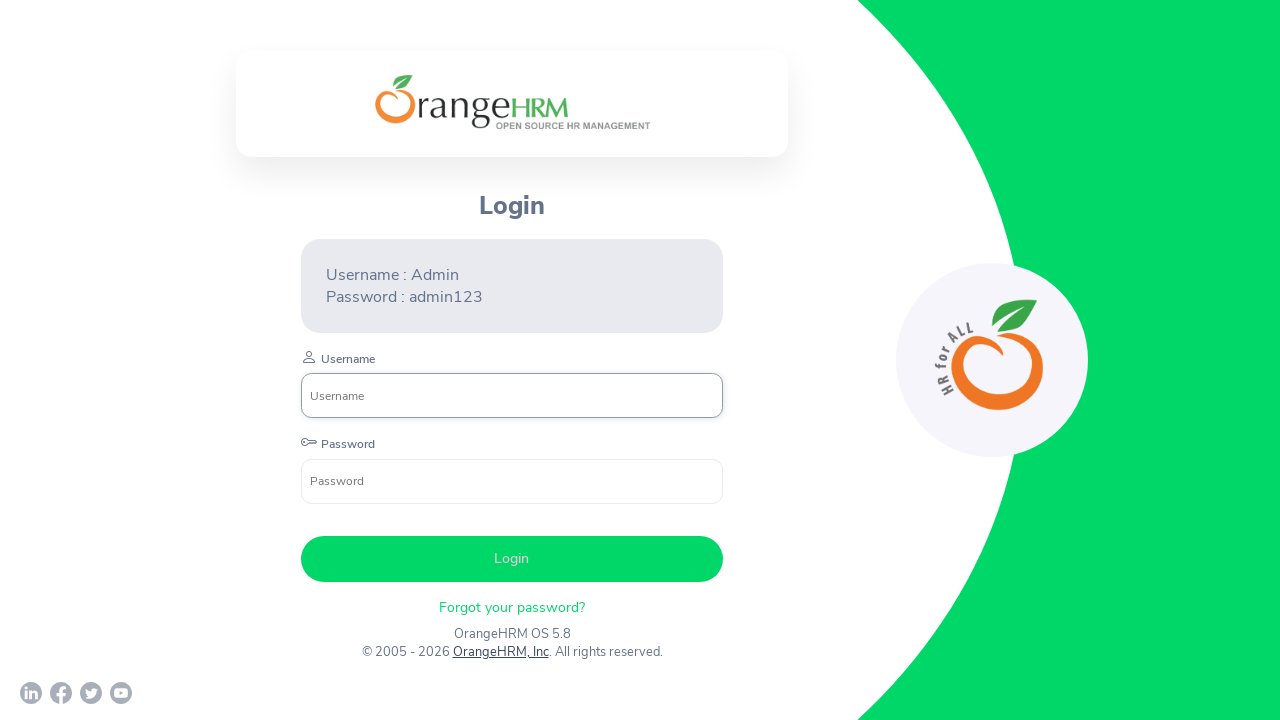

Navigated to Orange HRM login page
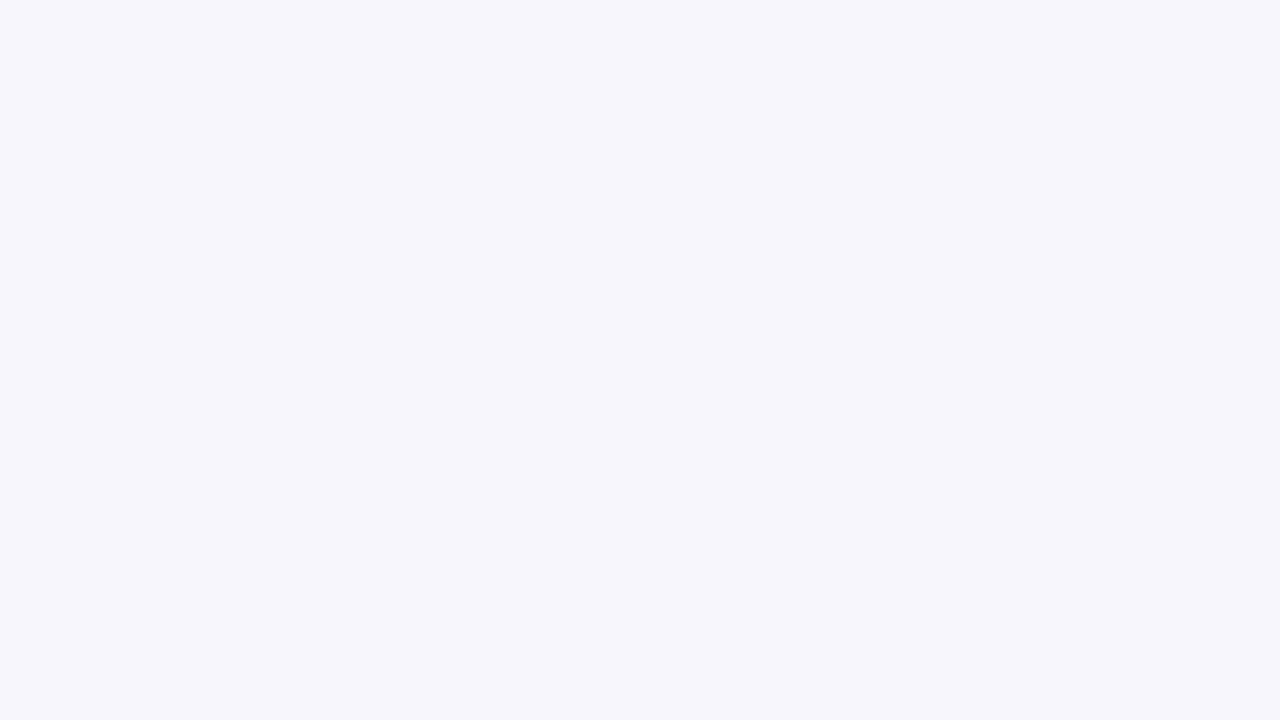

Clicked 'Forgot your password?' link at (512, 607) on text=Forgot your password?
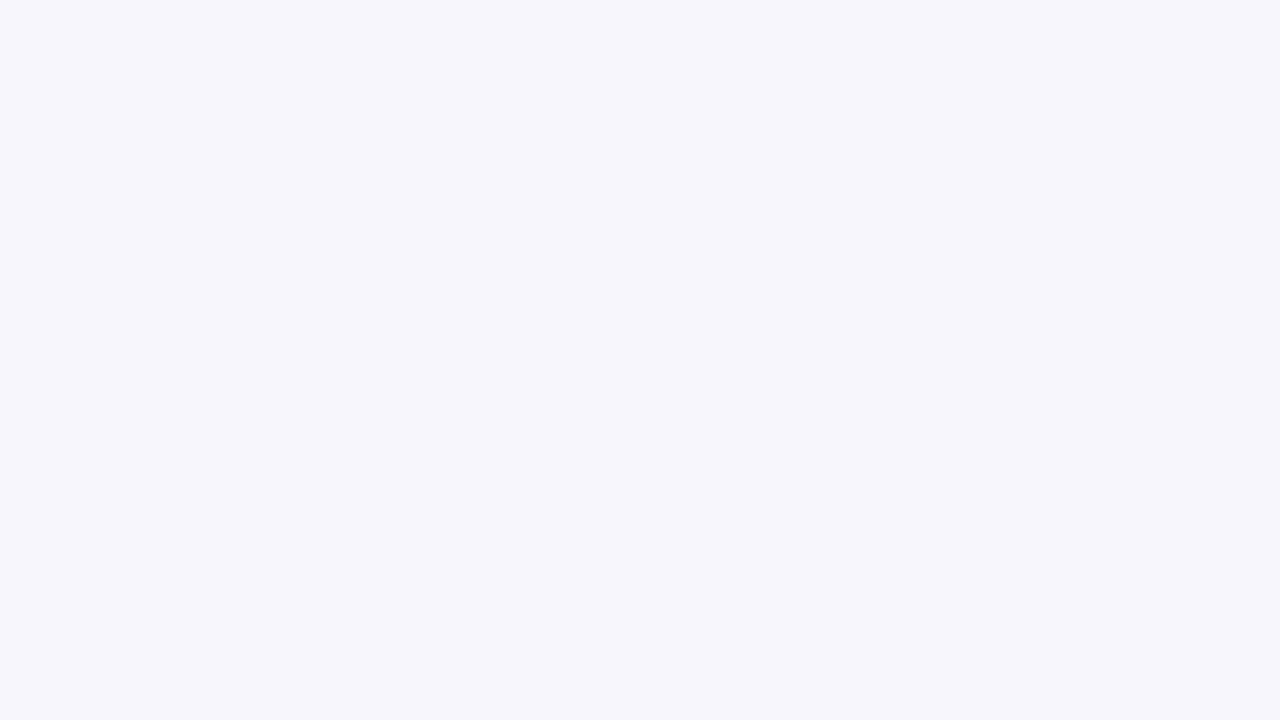

Password reset page loaded successfully
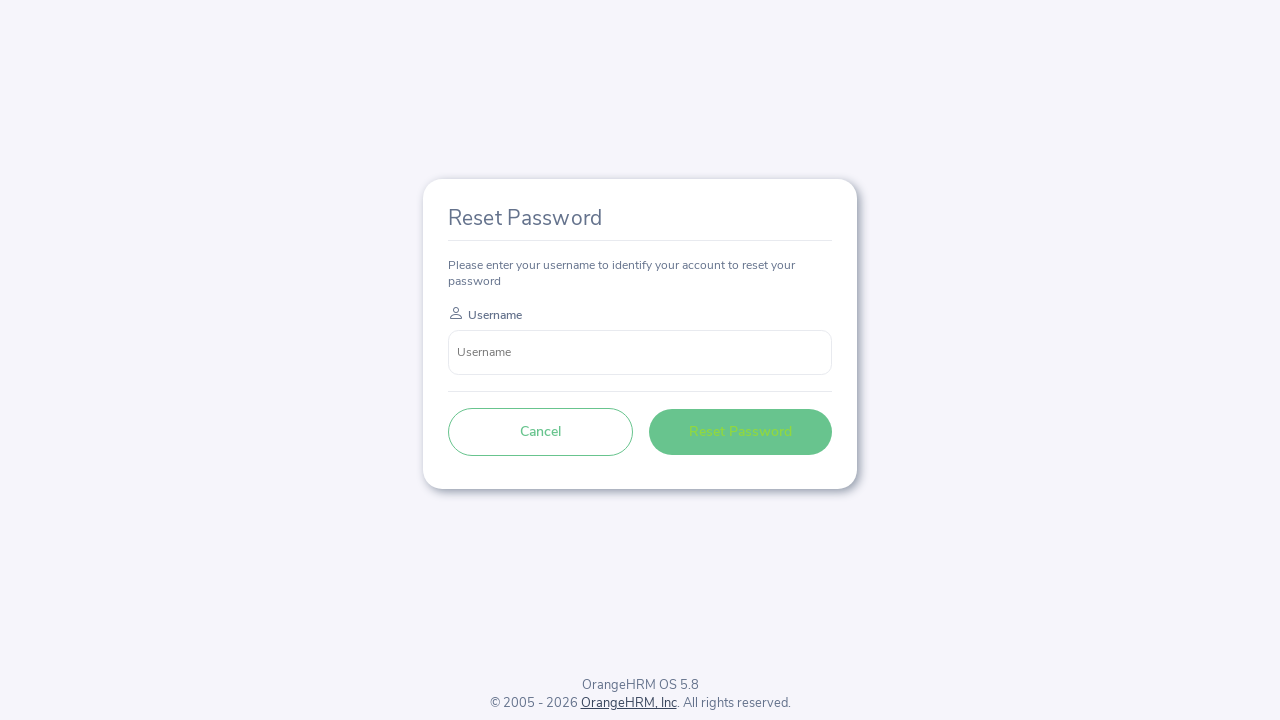

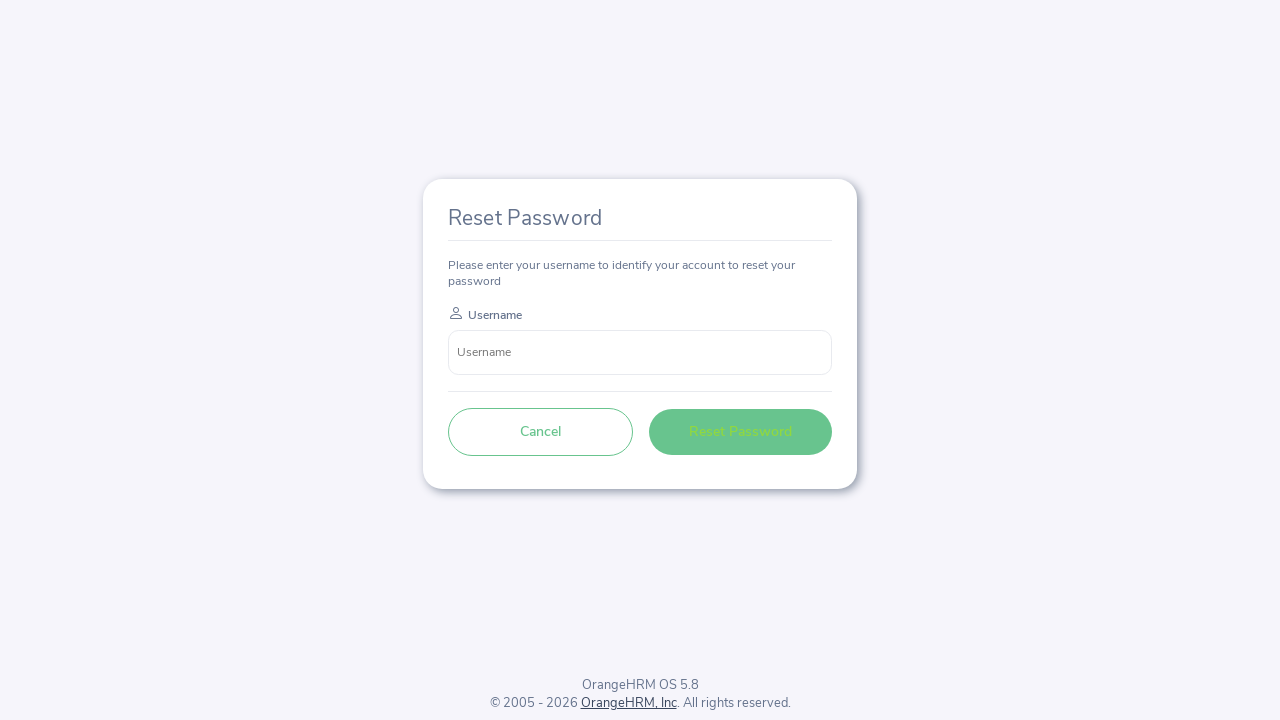